Tests browser window handling by clicking a Twitter link that opens a new window, switching to the child window to verify it opened, closing it, and switching back to the parent window.

Starting URL: https://opensource-demo.orangehrmlive.com/web/index.php/auth/login

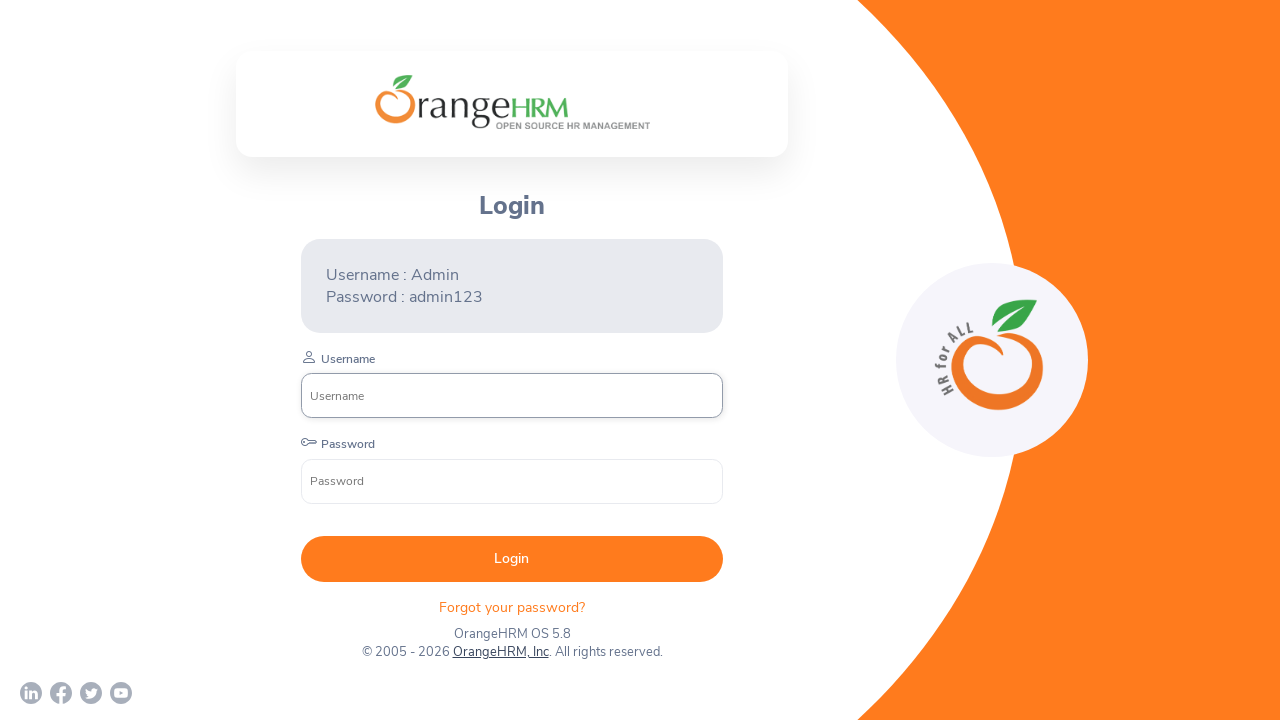

Waited for page to load with networkidle state
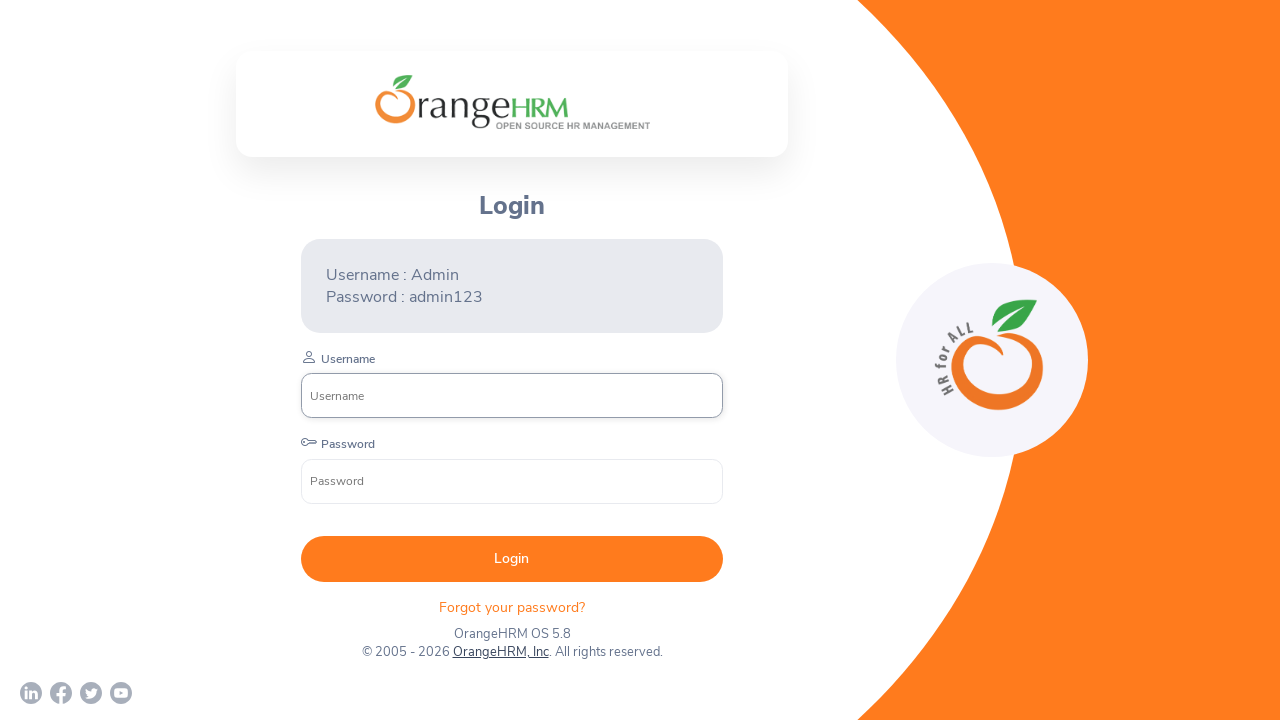

Clicked Twitter link and new window opened at (91, 693) on a[href*='twitter']
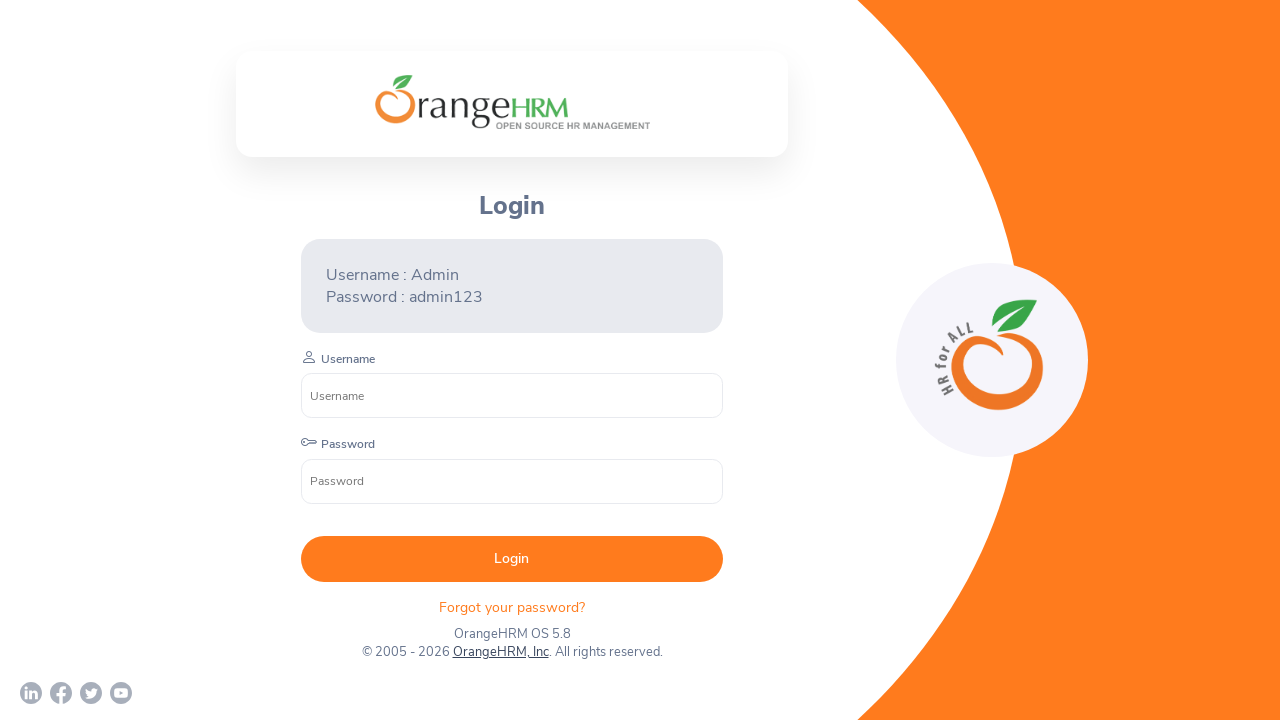

Retrieved reference to child window
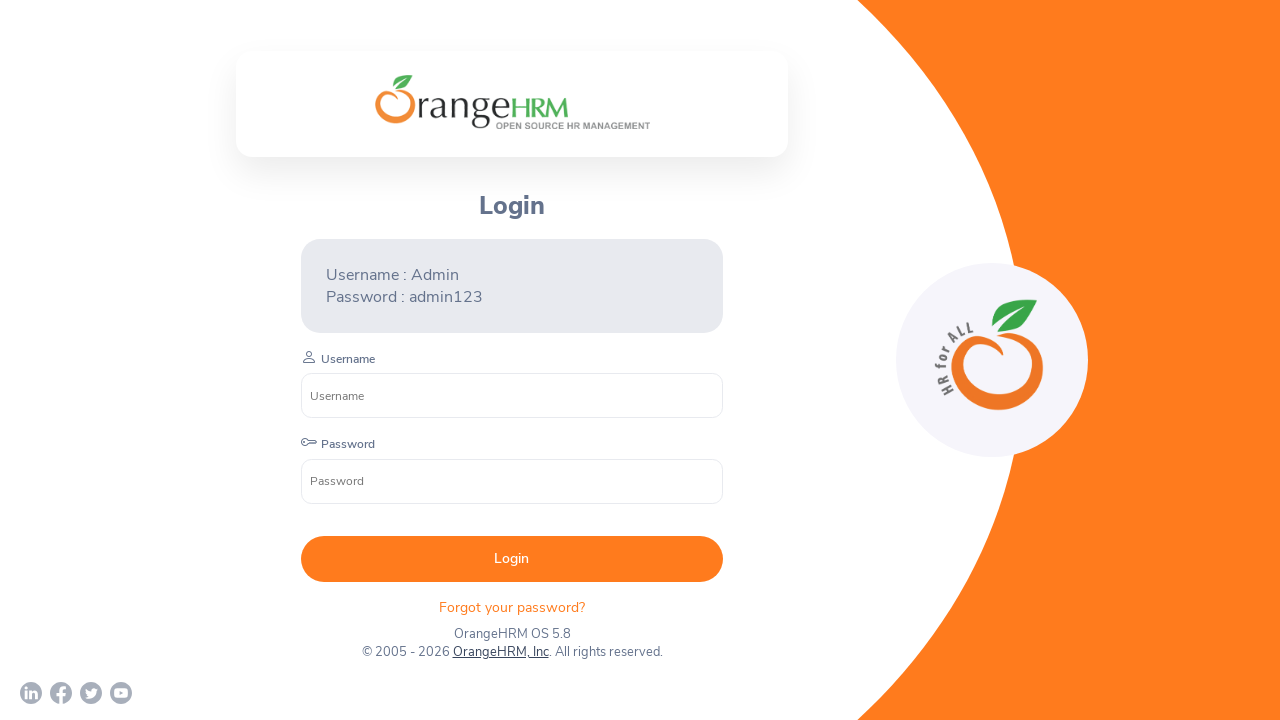

Waited for child window to load with domcontentloaded state
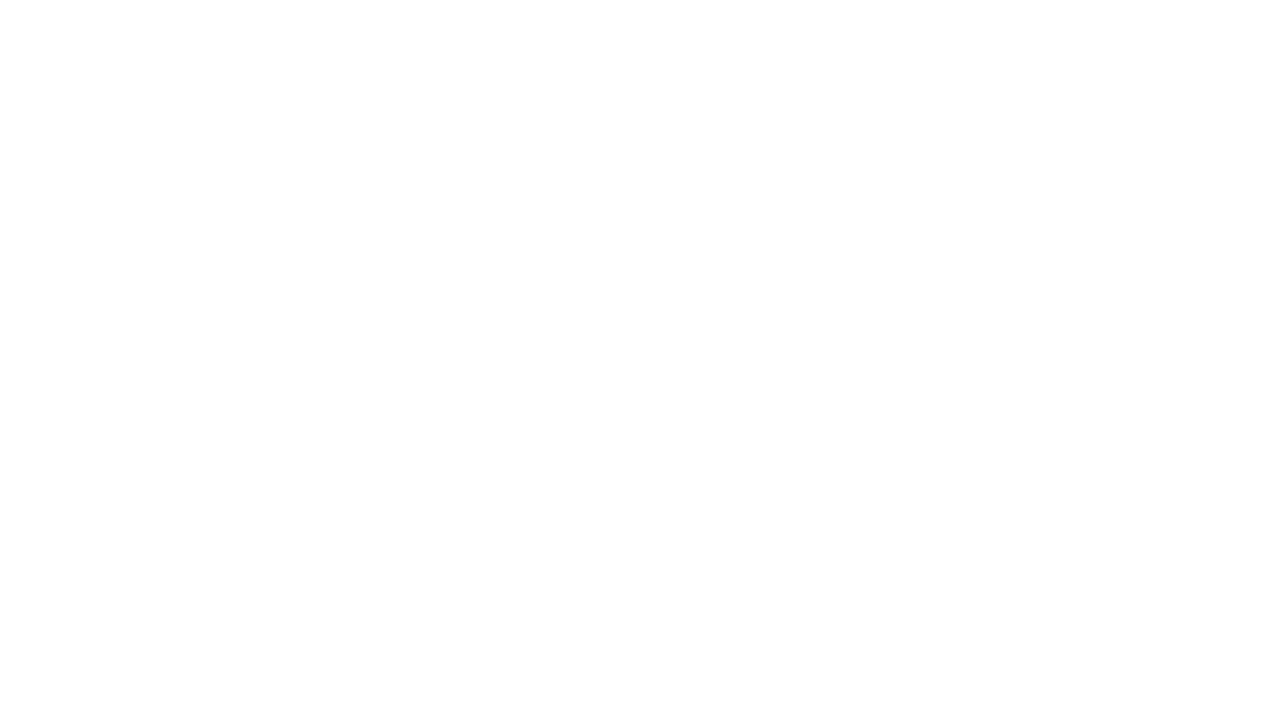

Verified child window URL: chrome-error://chromewebdata/
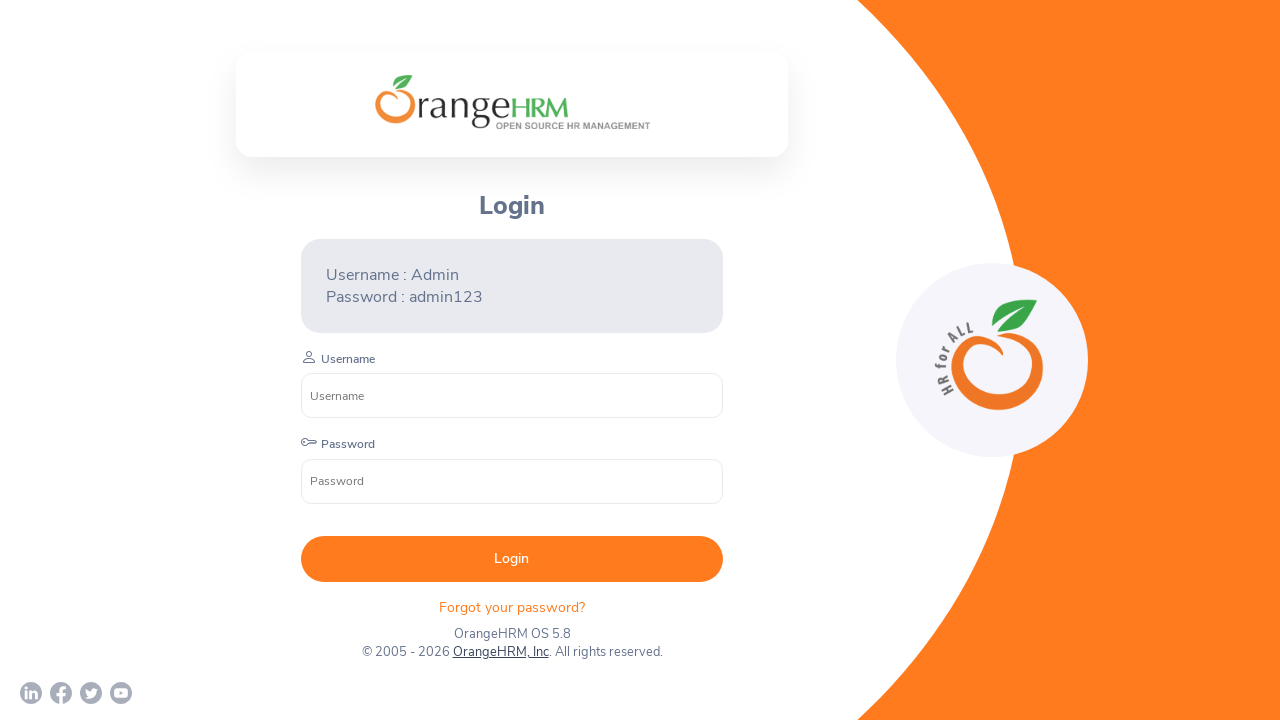

Closed child window
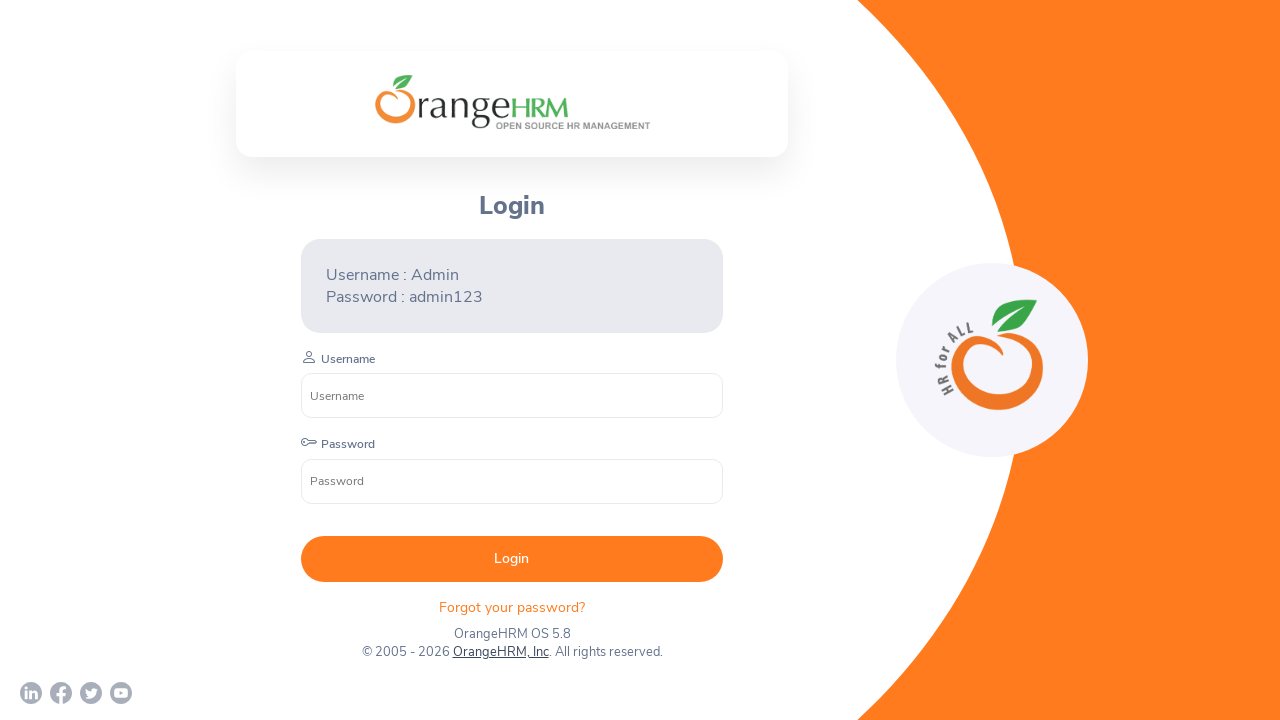

Switched back to parent window with URL: https://opensource-demo.orangehrmlive.com/web/index.php/auth/login
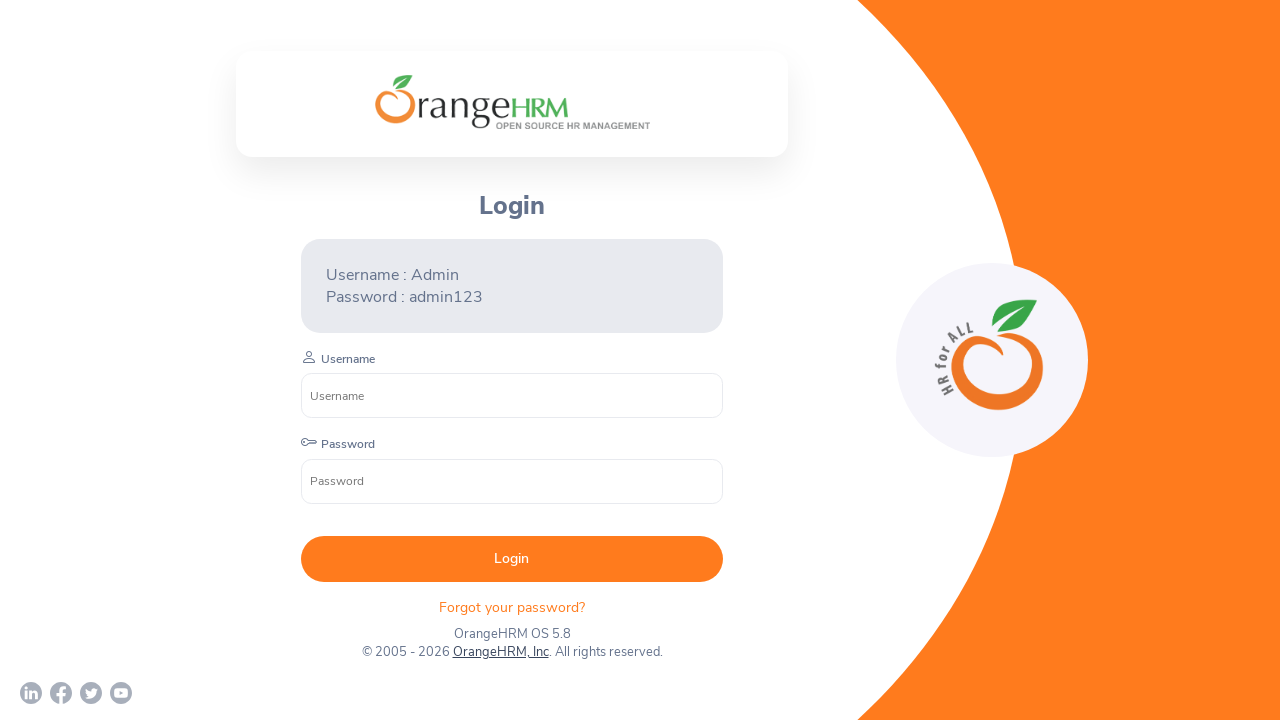

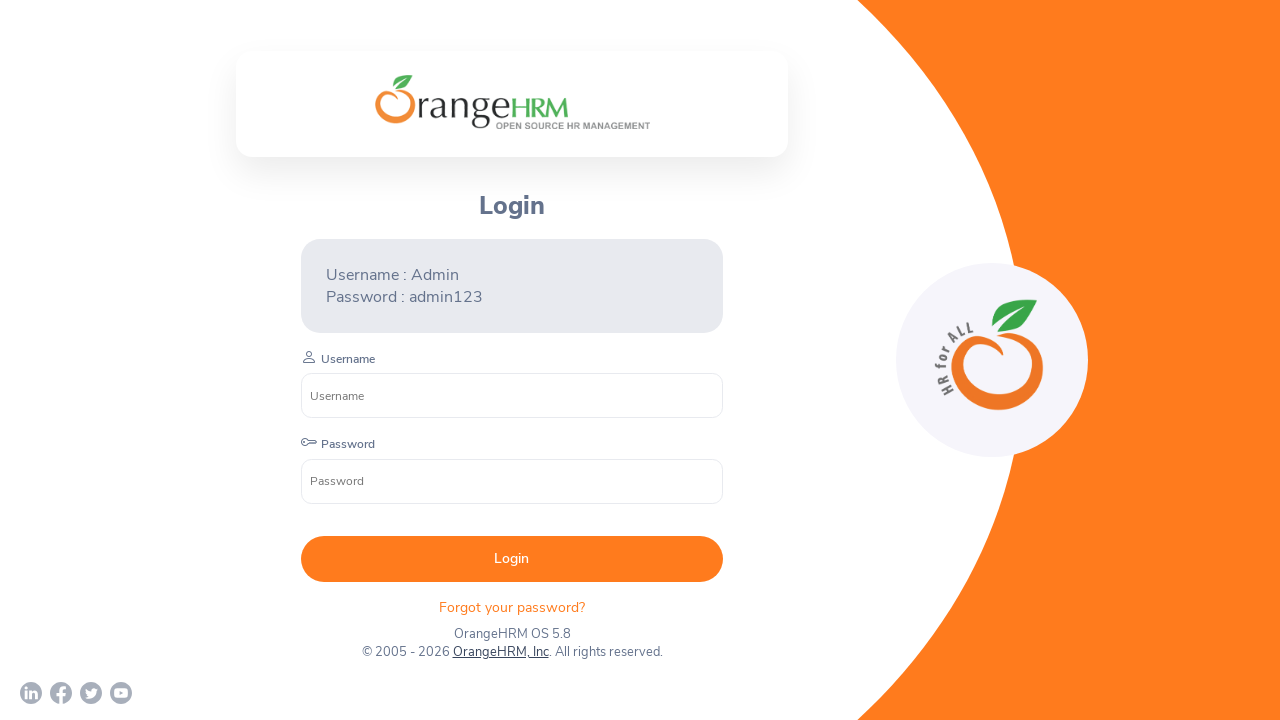